Navigates to the Test Otomasyonu website homepage and verifies the page loads successfully

Starting URL: https://www.testotomasyonu.com

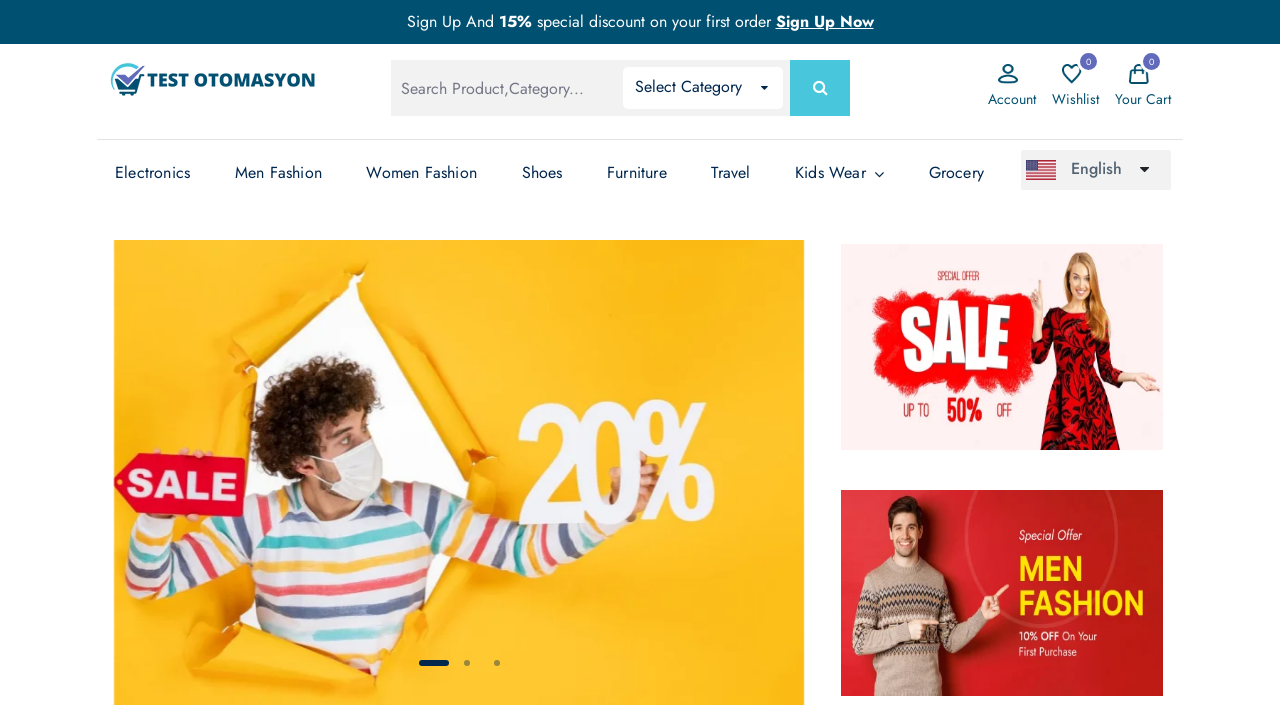

Waited for page to reach networkidle state - Test Otomasyonu homepage loaded successfully
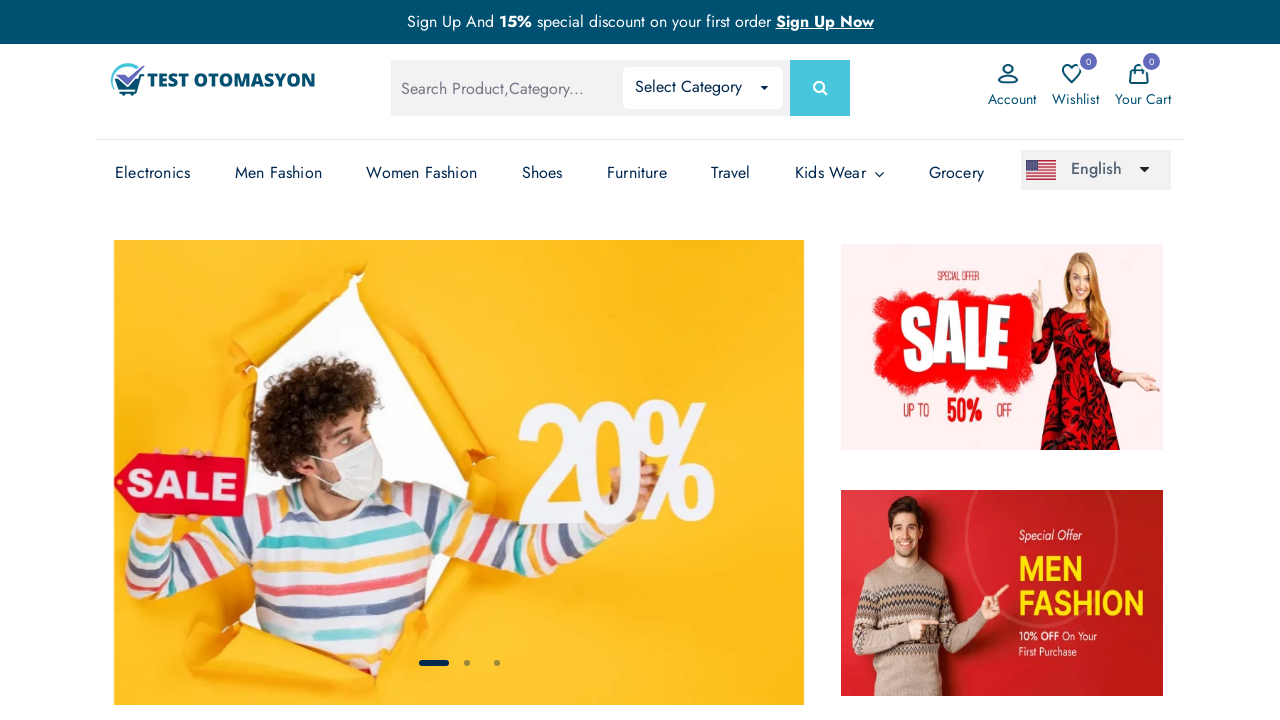

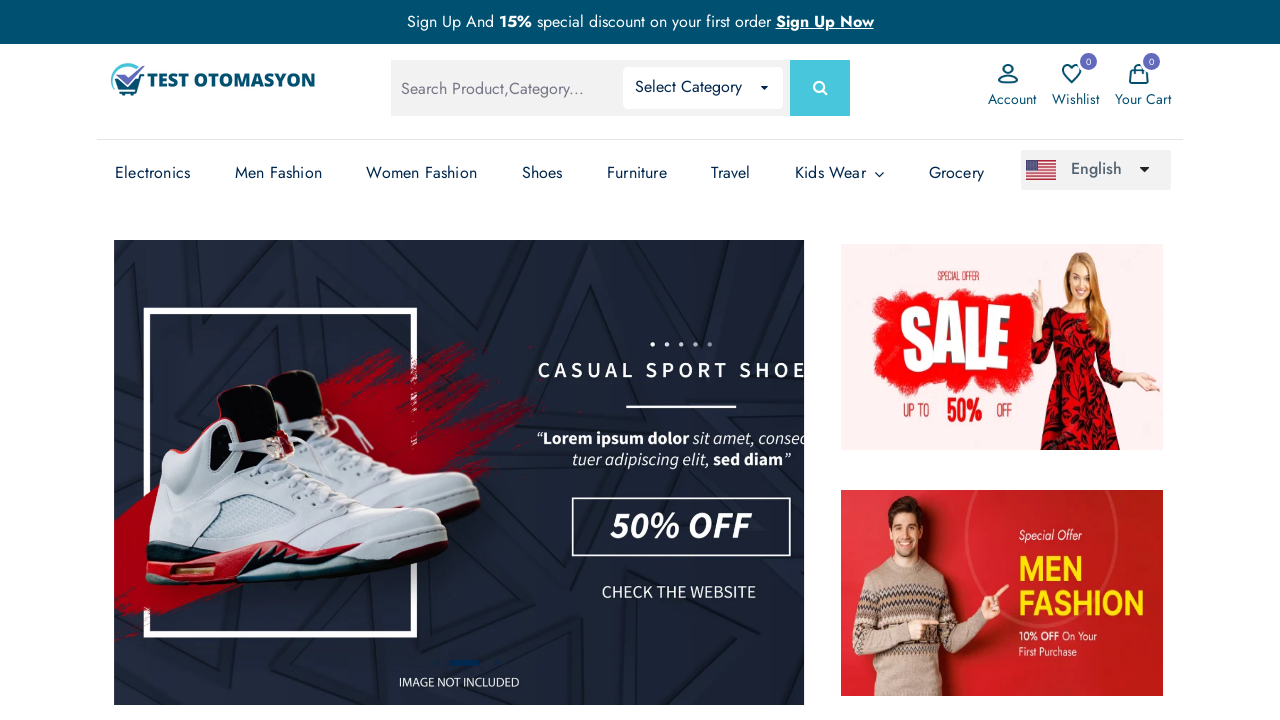